Tests an e-commerce grocery shopping flow by adding specific items (Cucumber, Broccoli, Beetroot) to cart, proceeding to checkout, and applying a promo code

Starting URL: https://rahulshettyacademy.com/seleniumPractise/

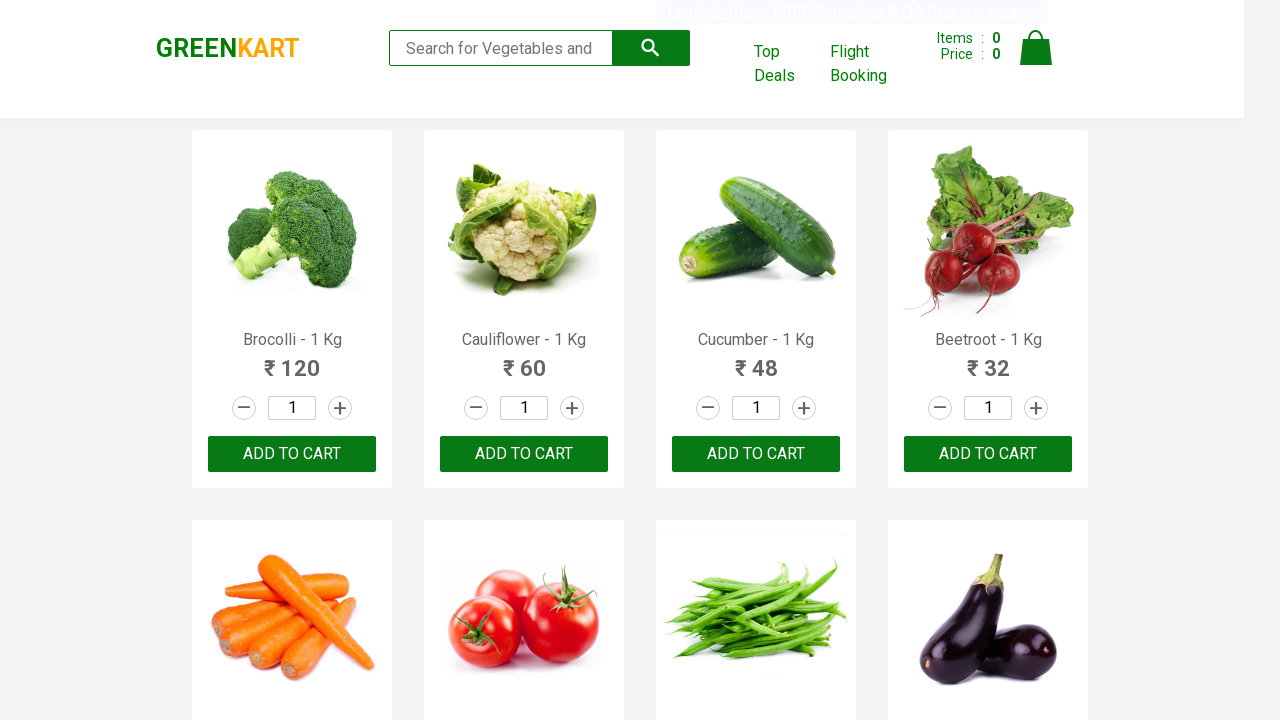

Waited for product names to load
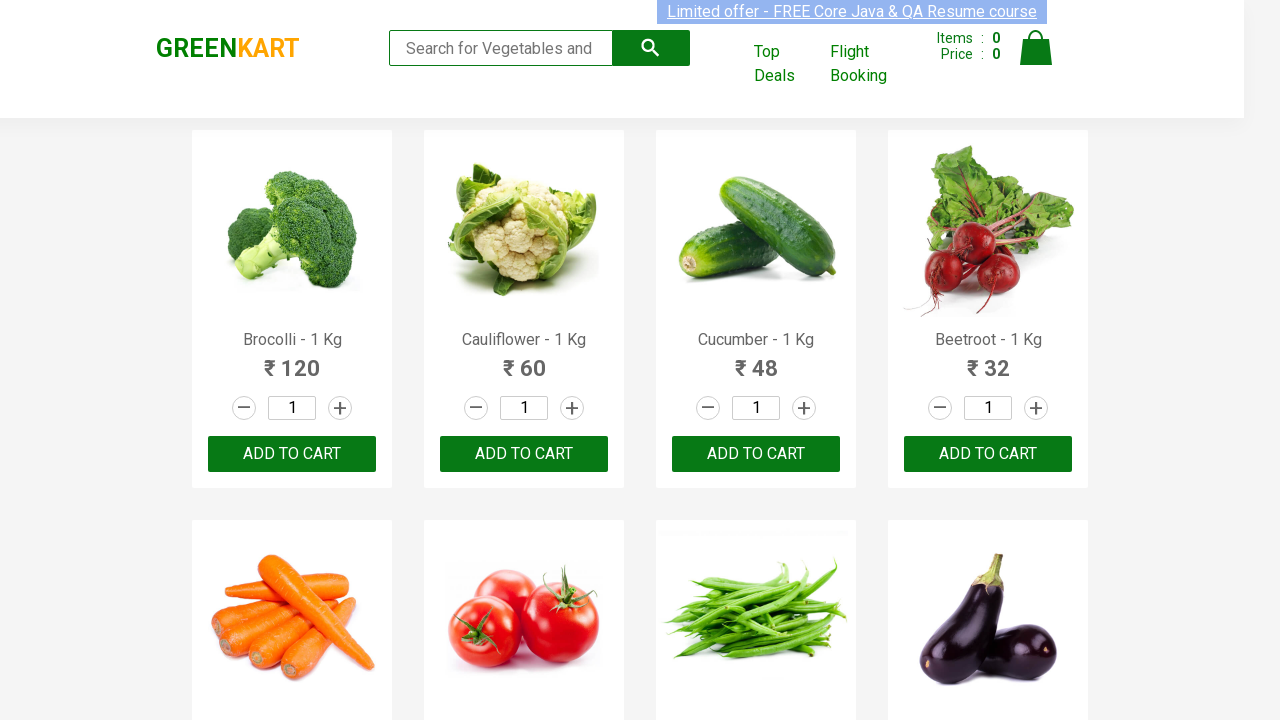

Retrieved all product elements from the page
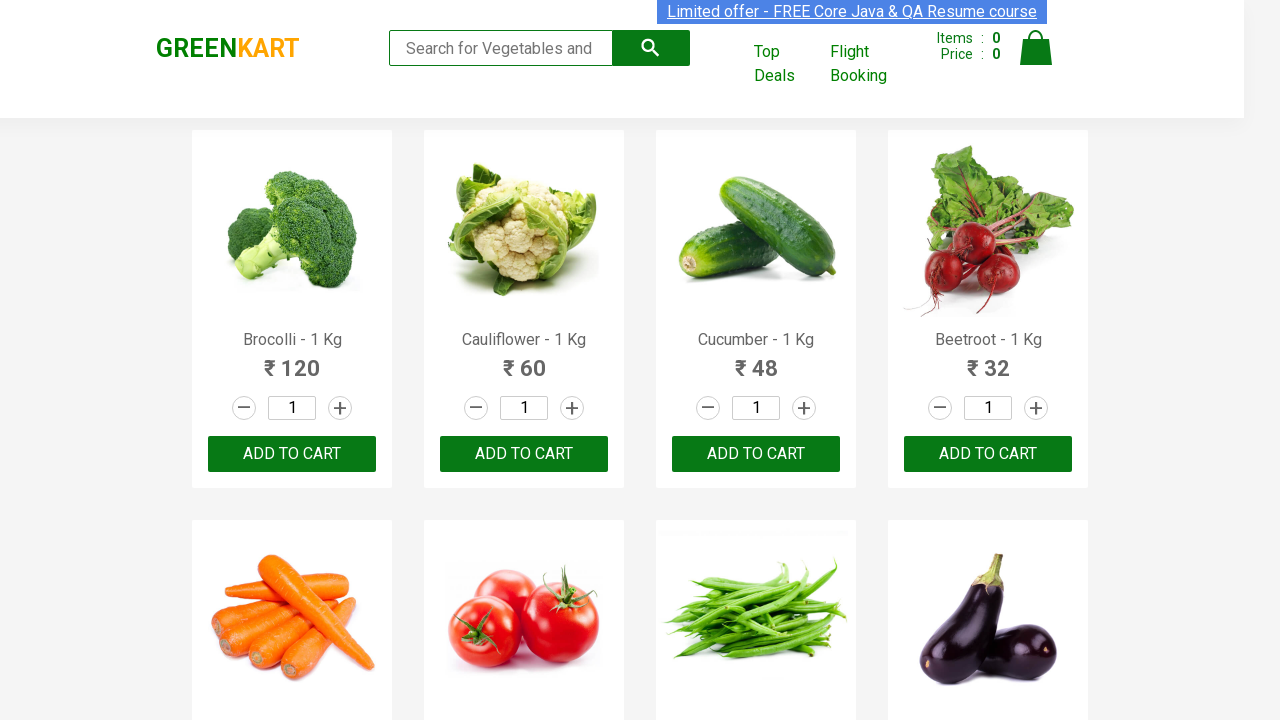

Retrieved product text: 'Brocolli - 1 Kg'
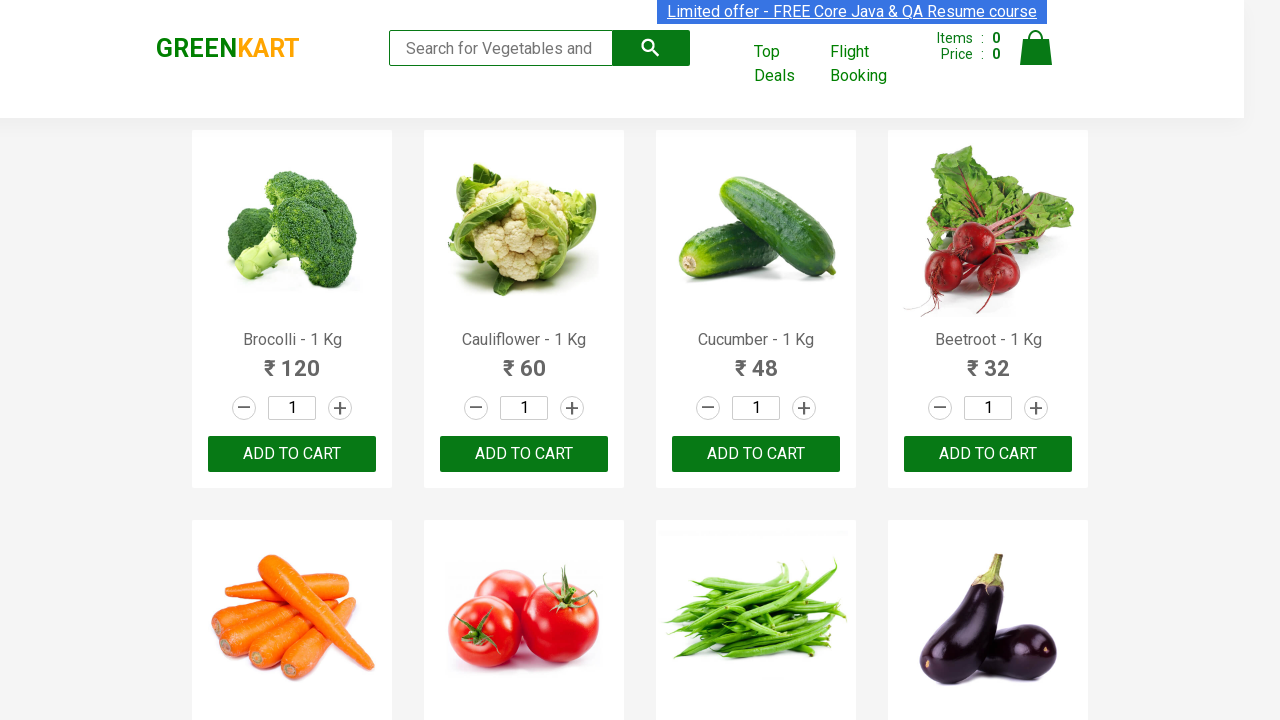

Added 'Brocolli' to cart (1/3) at (292, 454) on xpath=//div[@class='product-action']/button >> nth=0
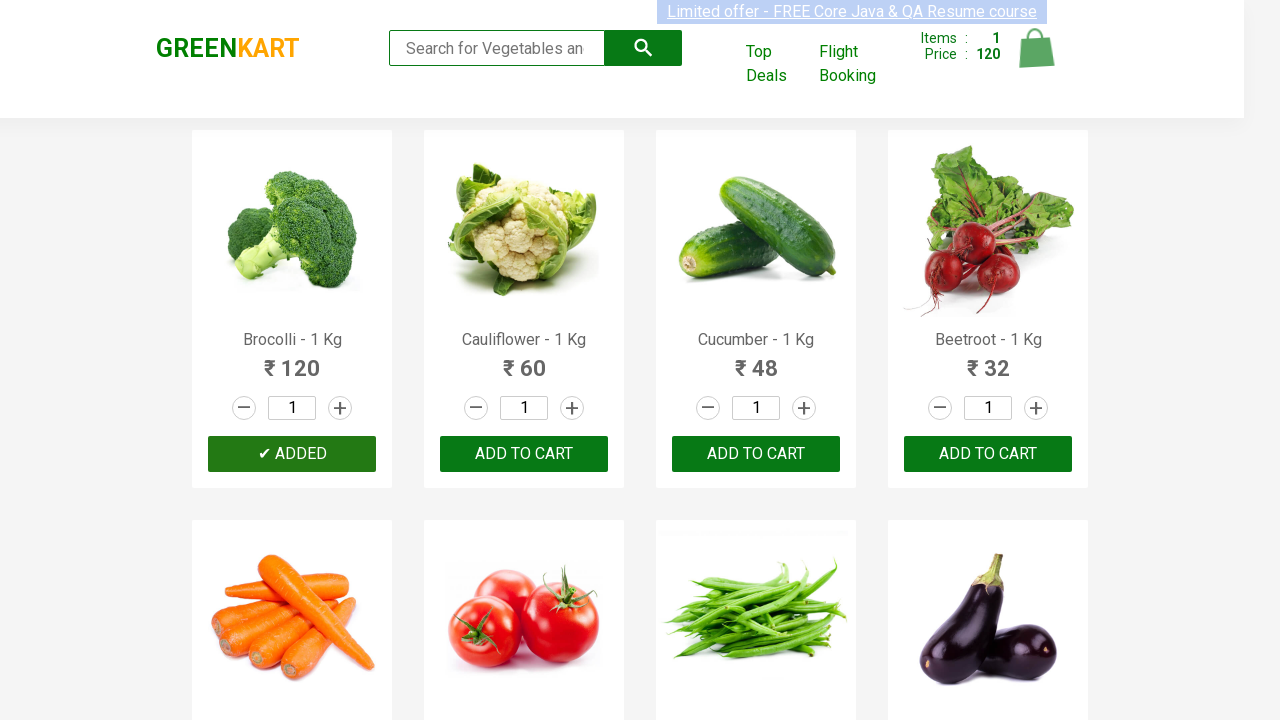

Retrieved product text: 'Cauliflower - 1 Kg'
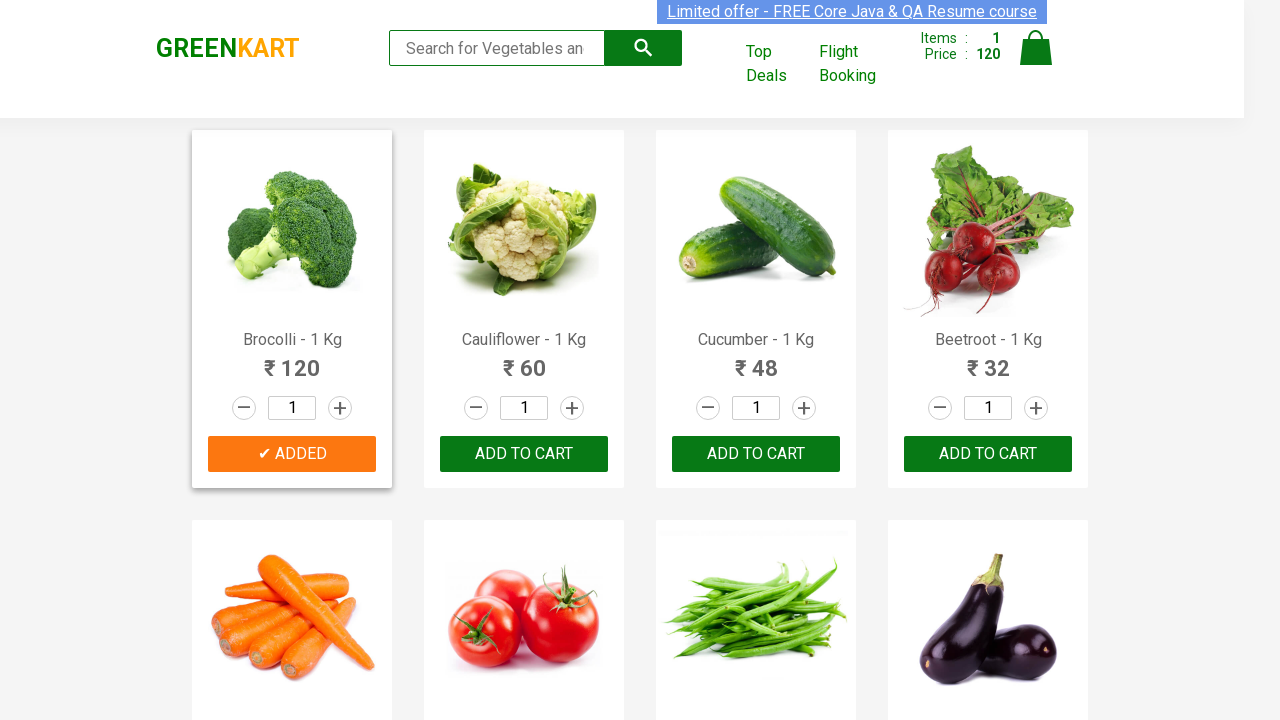

Retrieved product text: 'Cucumber - 1 Kg'
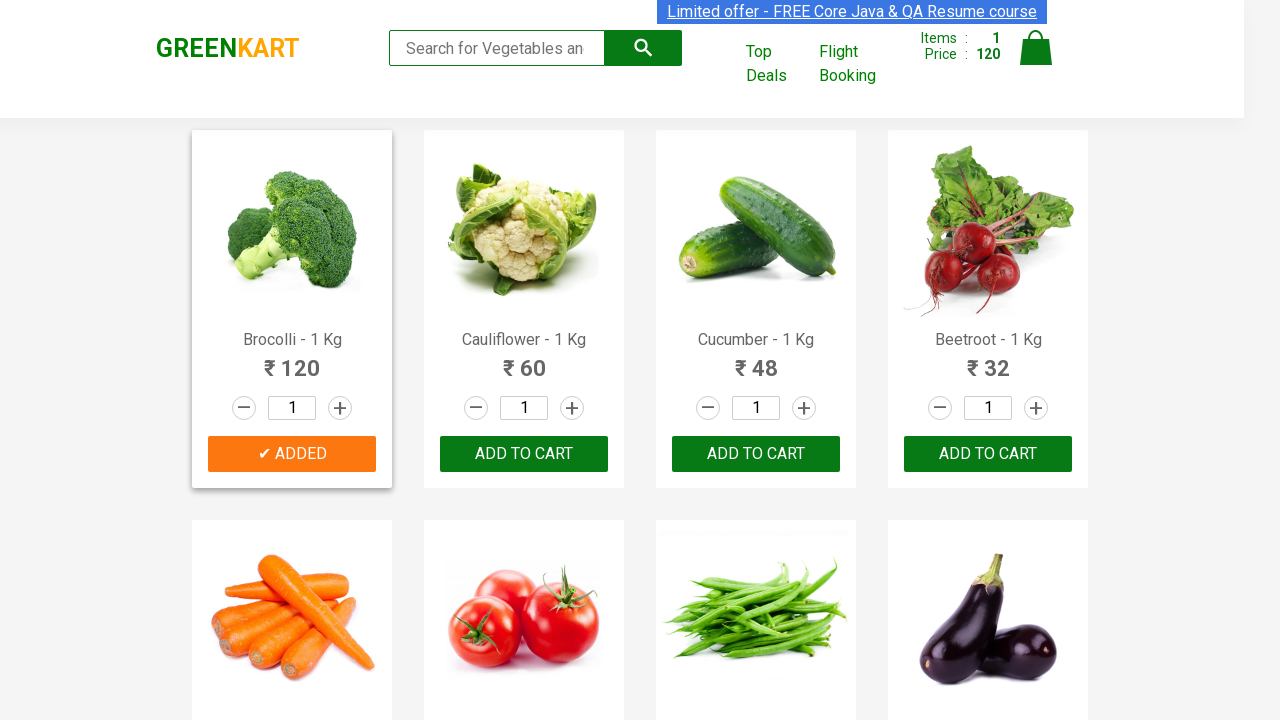

Added 'Cucumber' to cart (2/3) at (756, 454) on xpath=//div[@class='product-action']/button >> nth=2
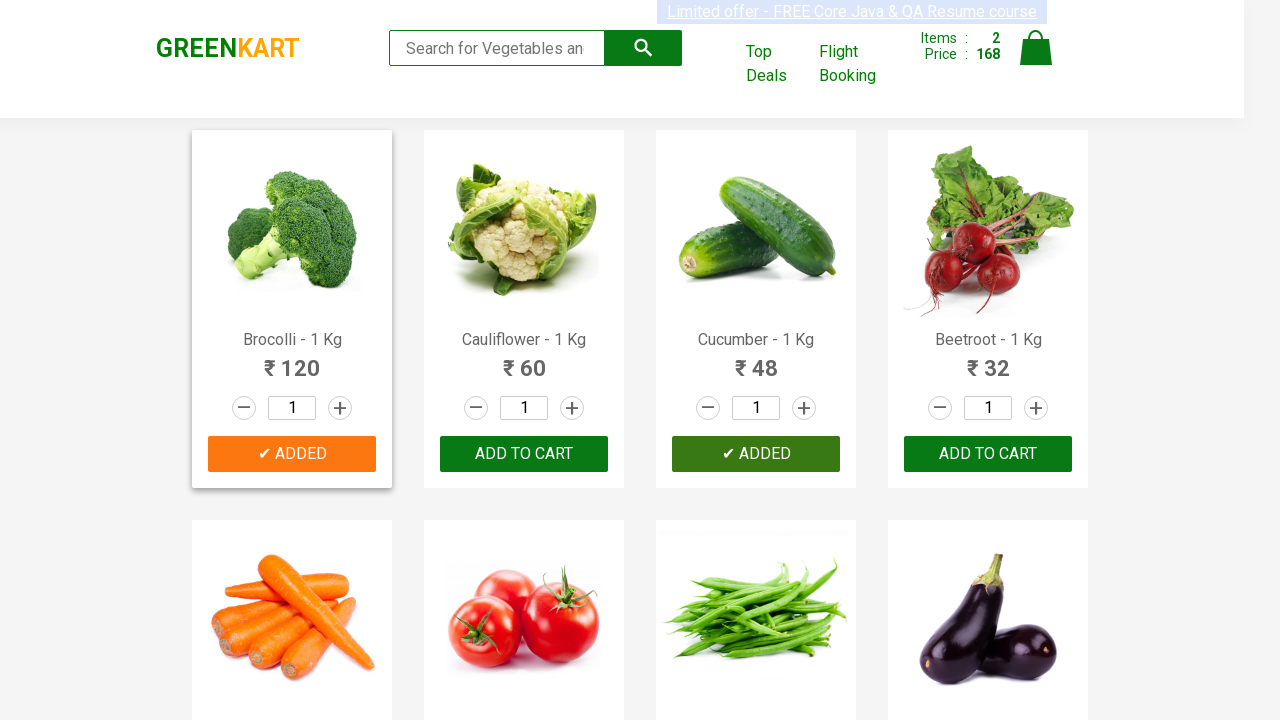

Retrieved product text: 'Beetroot - 1 Kg'
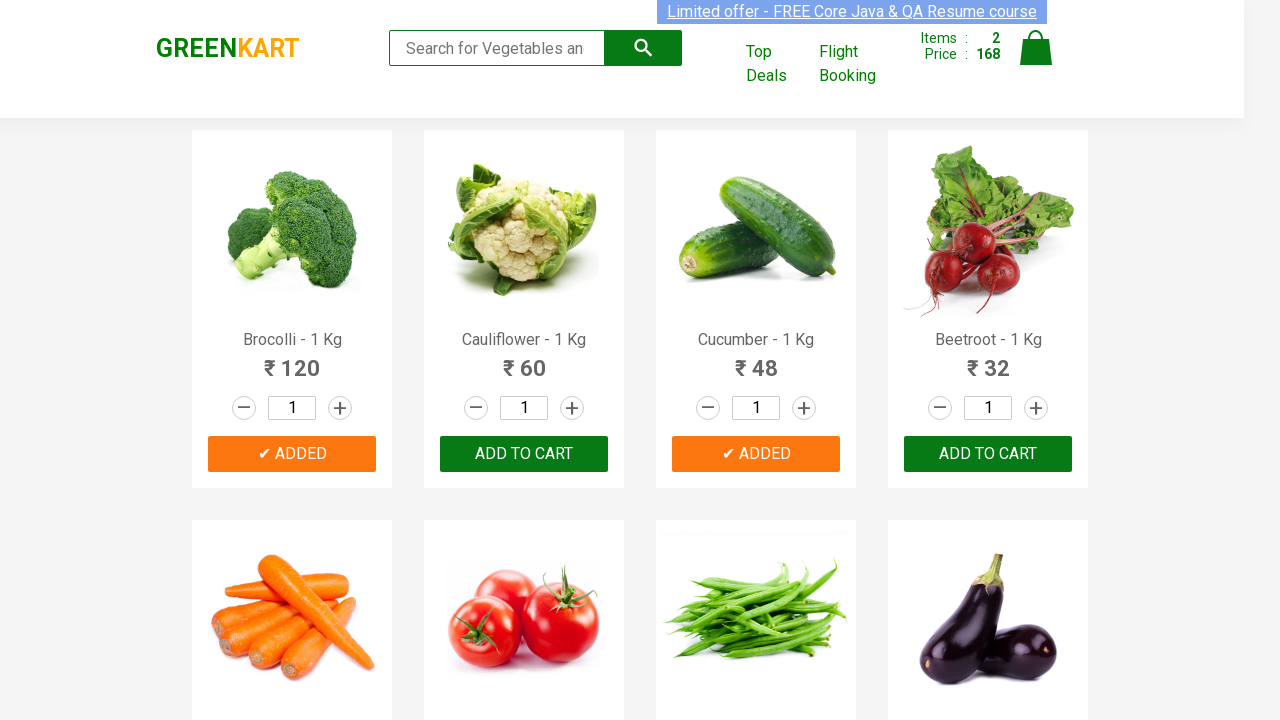

Added 'Beetroot' to cart (3/3) at (988, 454) on xpath=//div[@class='product-action']/button >> nth=3
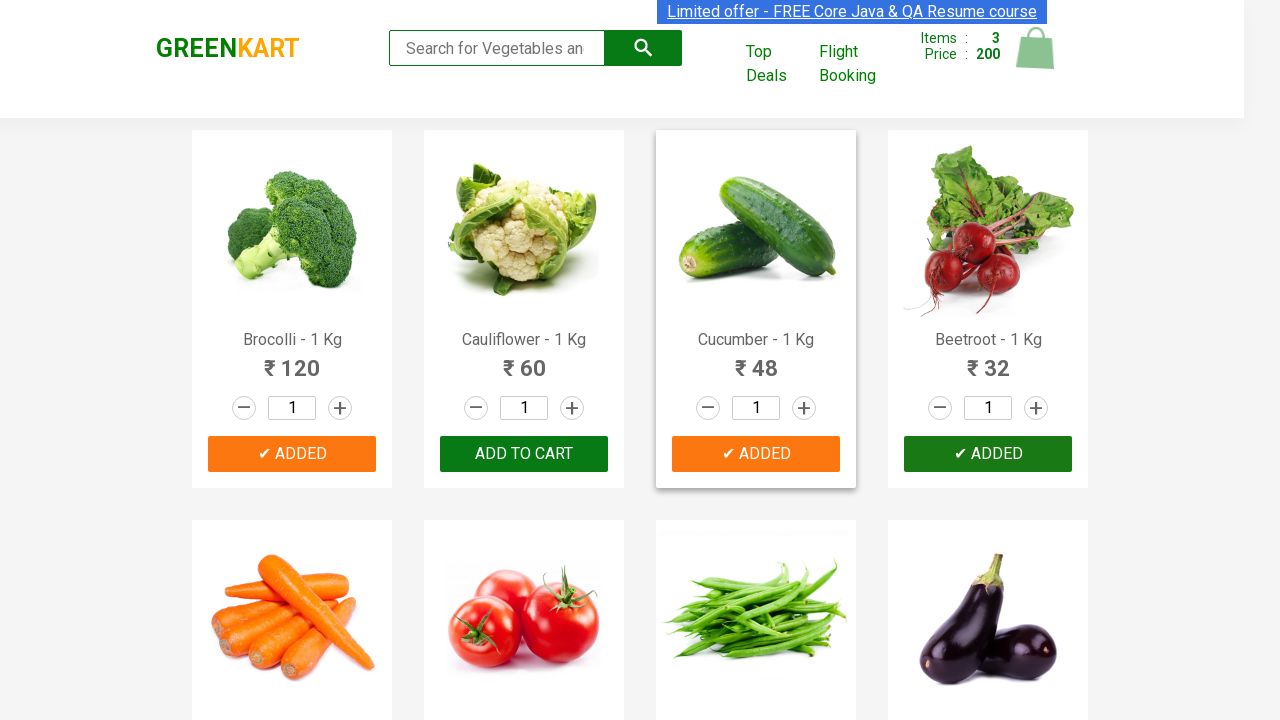

Clicked on cart icon to view shopping cart at (1036, 48) on img[alt='Cart']
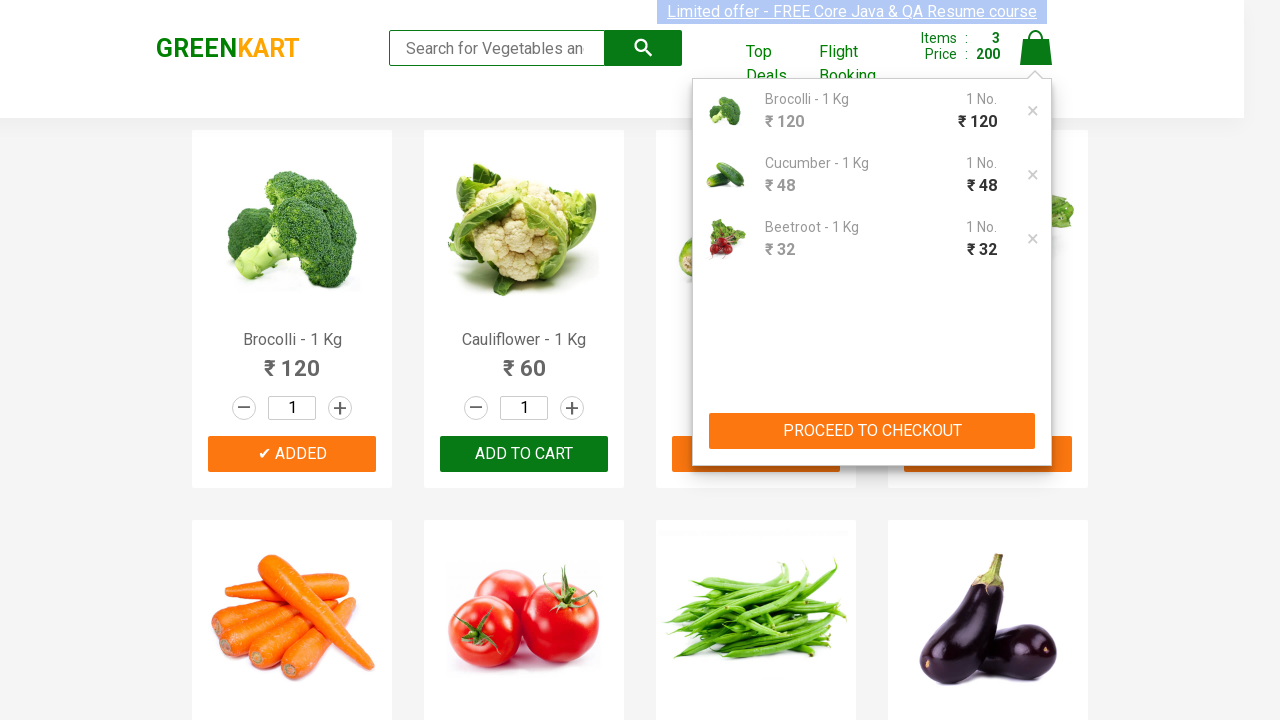

Clicked 'Proceed to Checkout' button at (872, 431) on xpath=//button[contains(text(),'PROCEED TO CHECKOUT')]
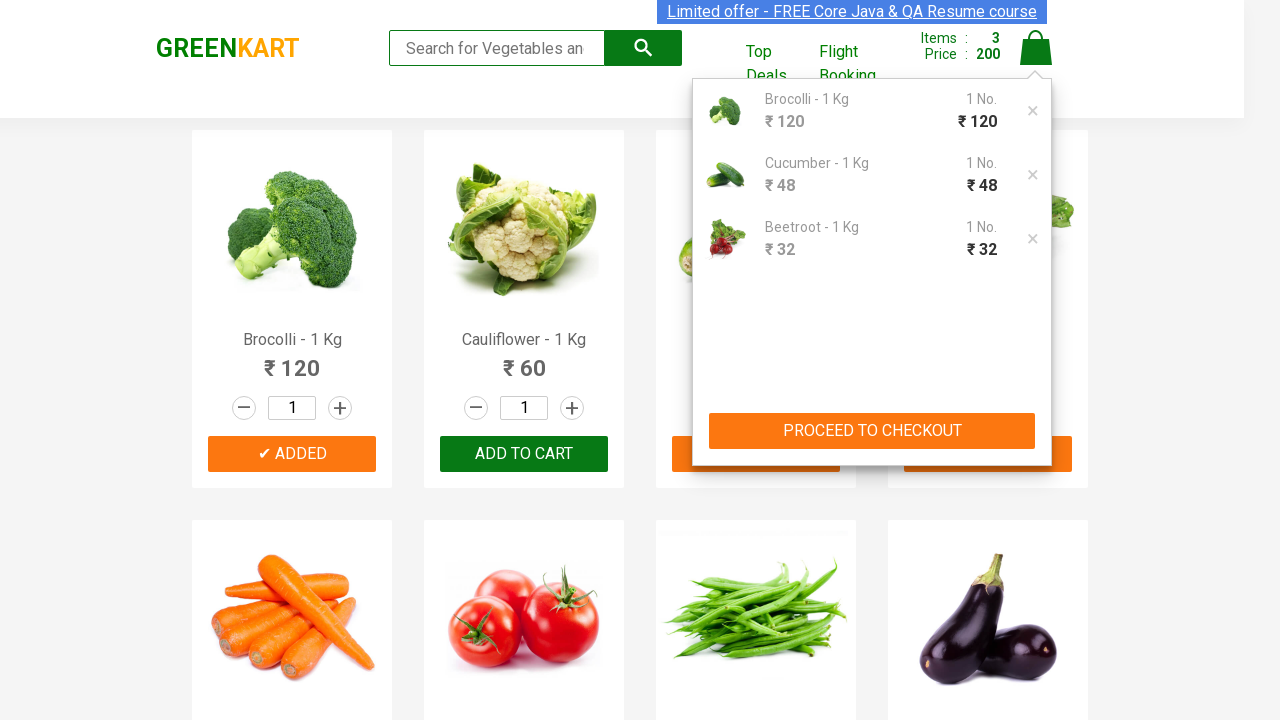

Waited for promo code input field to be visible
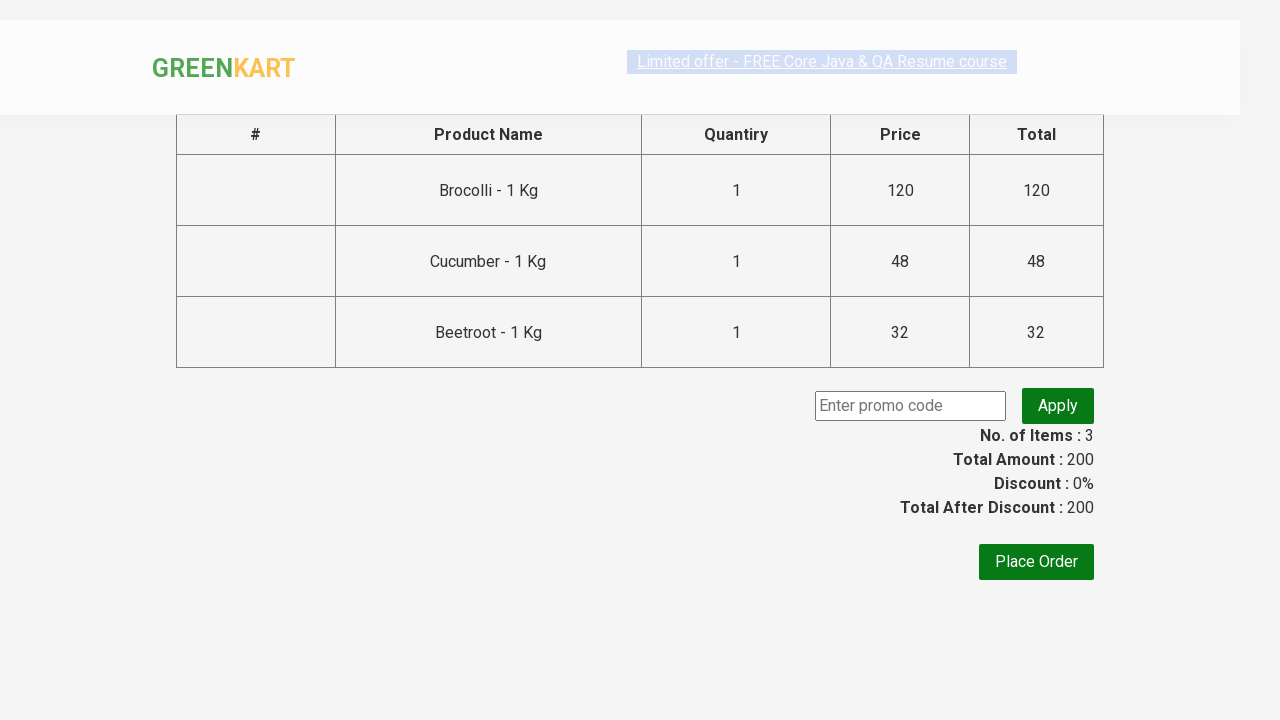

Entered promo code 'rahulshettyacademy' on input.promoCode
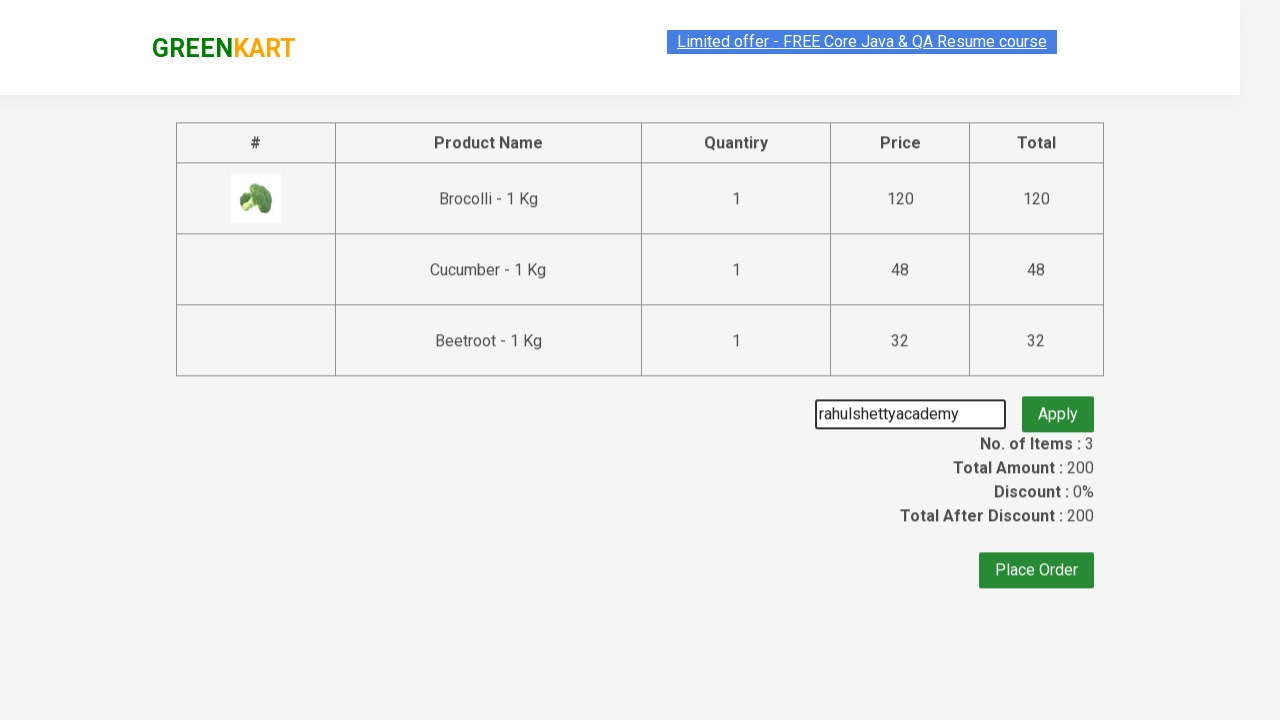

Clicked 'Apply' button to apply promo code at (1058, 406) on button.promoBtn
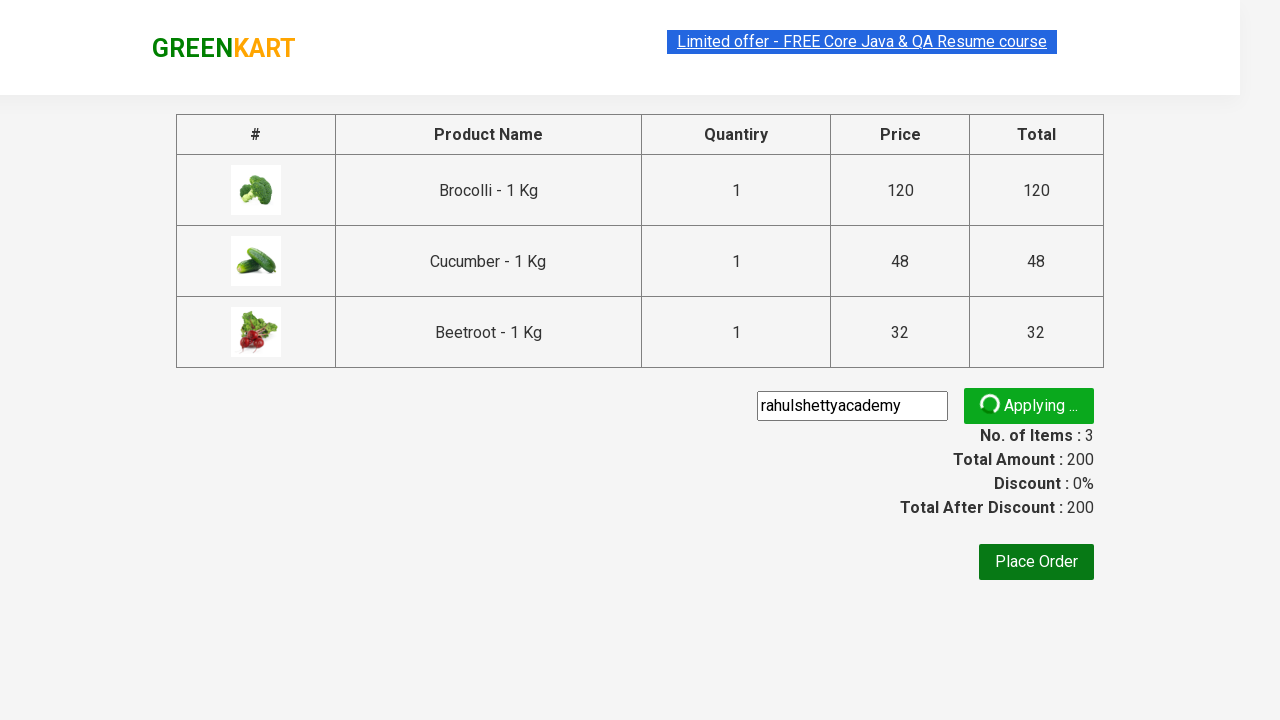

Promo code successfully applied - promo info displayed
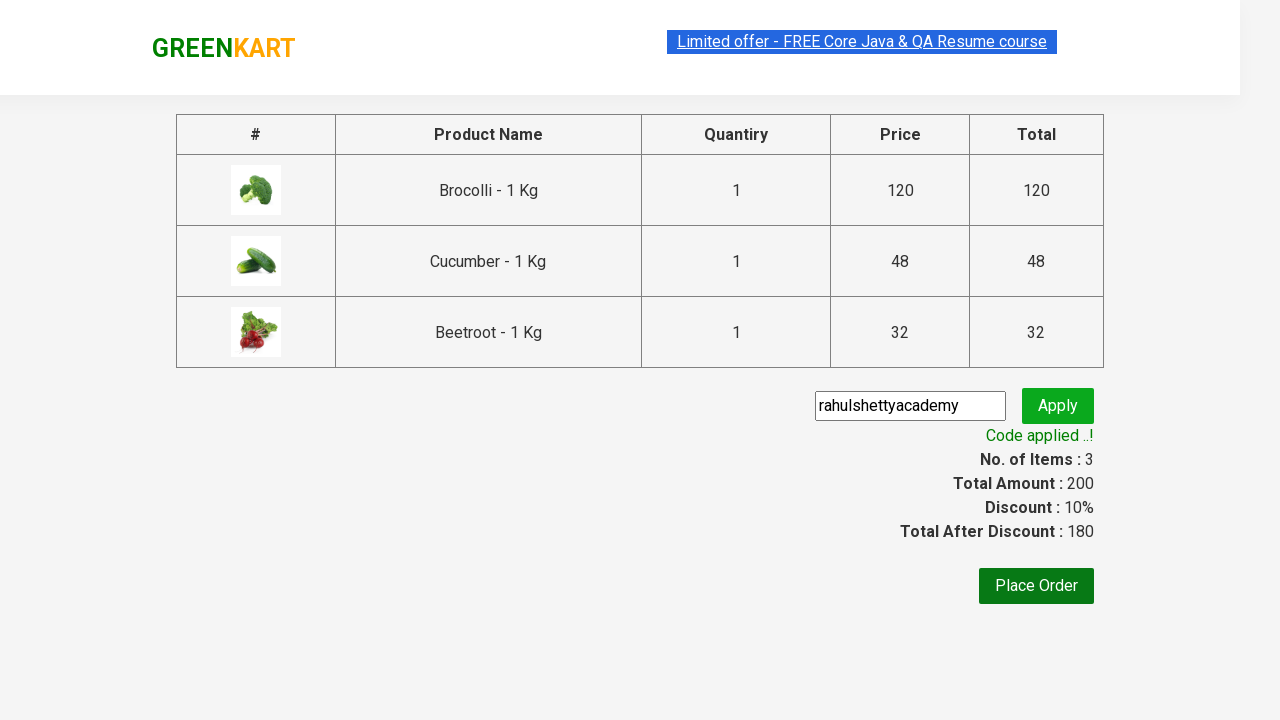

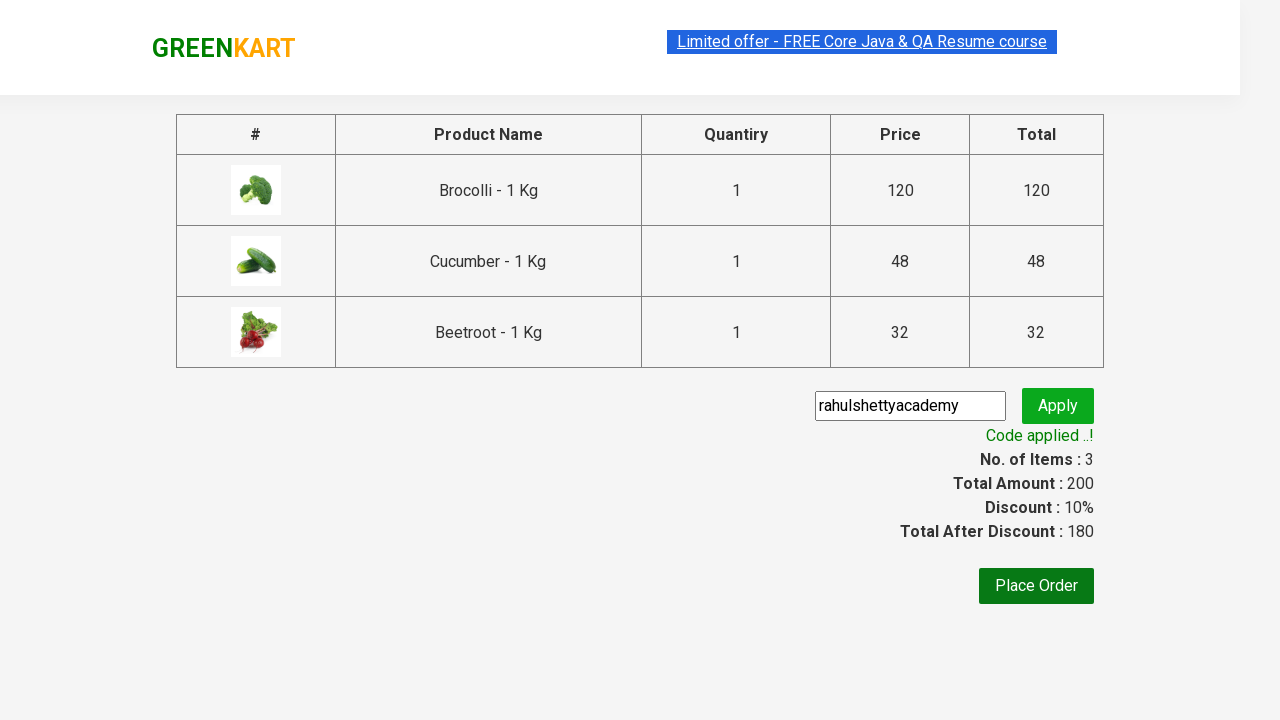